Tests clicking a generate button and then clicking on a sibling div element of a number div

Starting URL: https://obstaclecourse.tricentis.com/Obstacles/30034

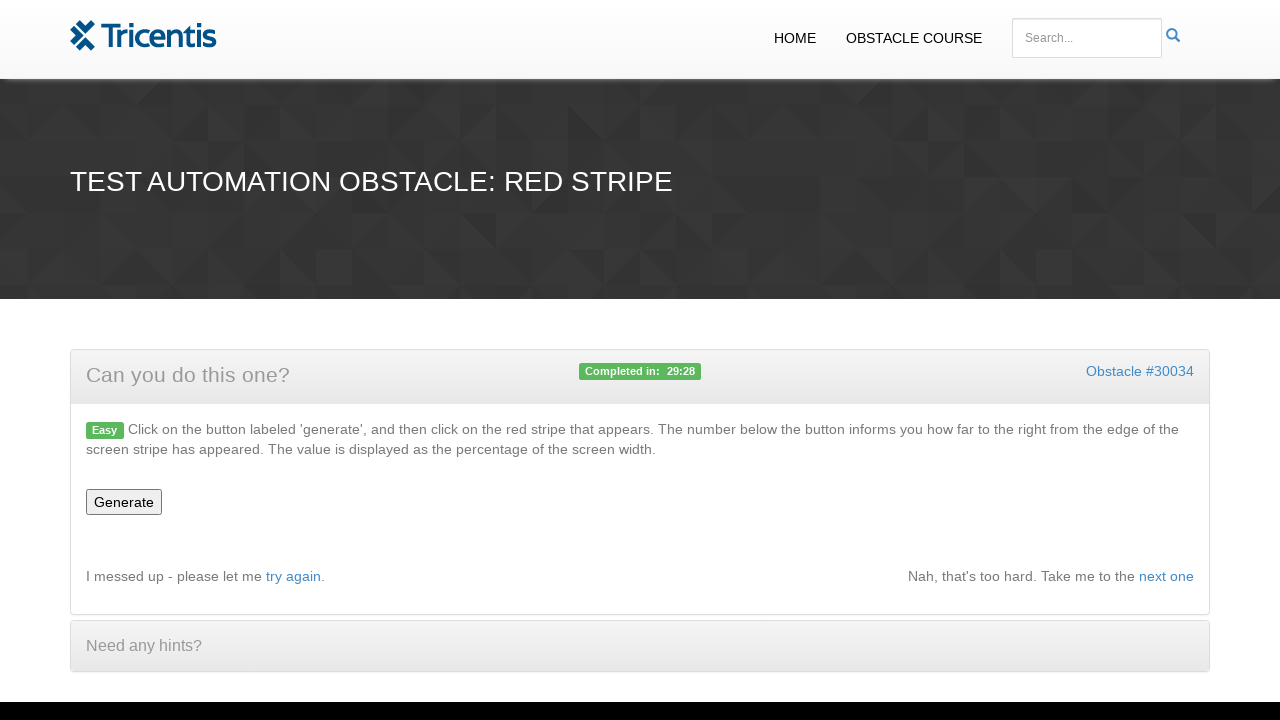

Navigated to RedStripe obstacle course page
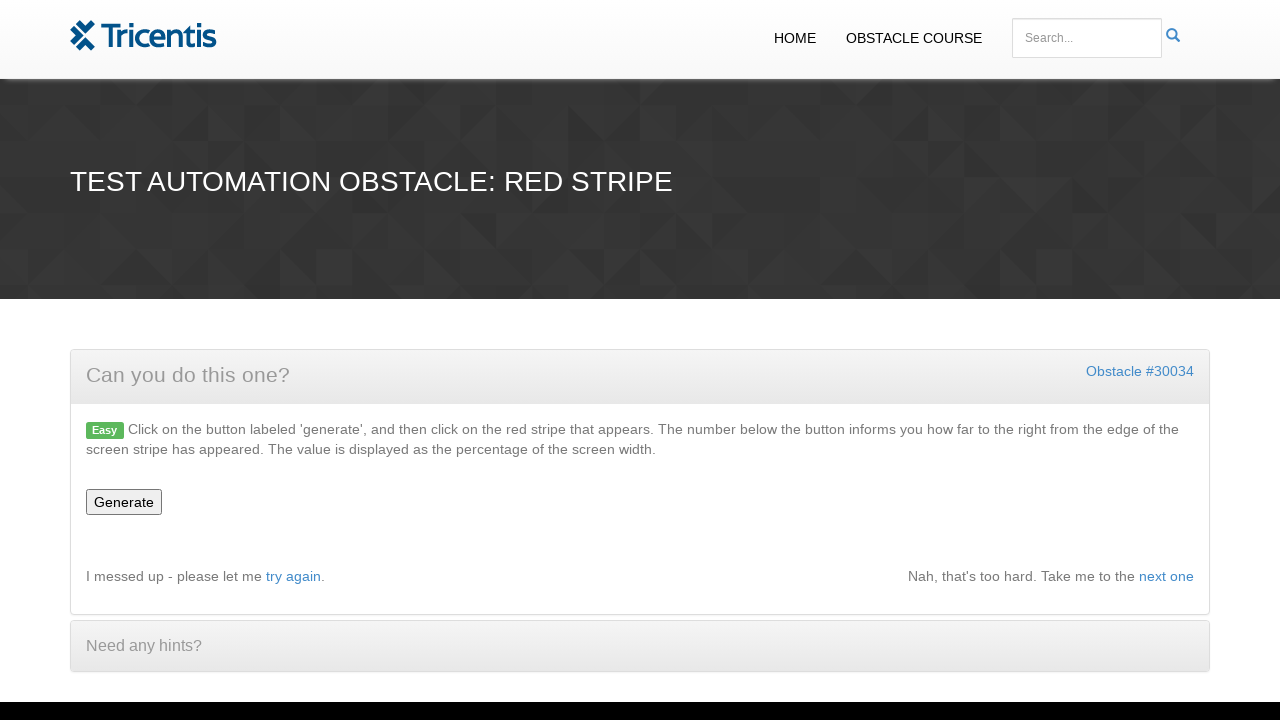

Clicked generate button at (124, 502) on #generate
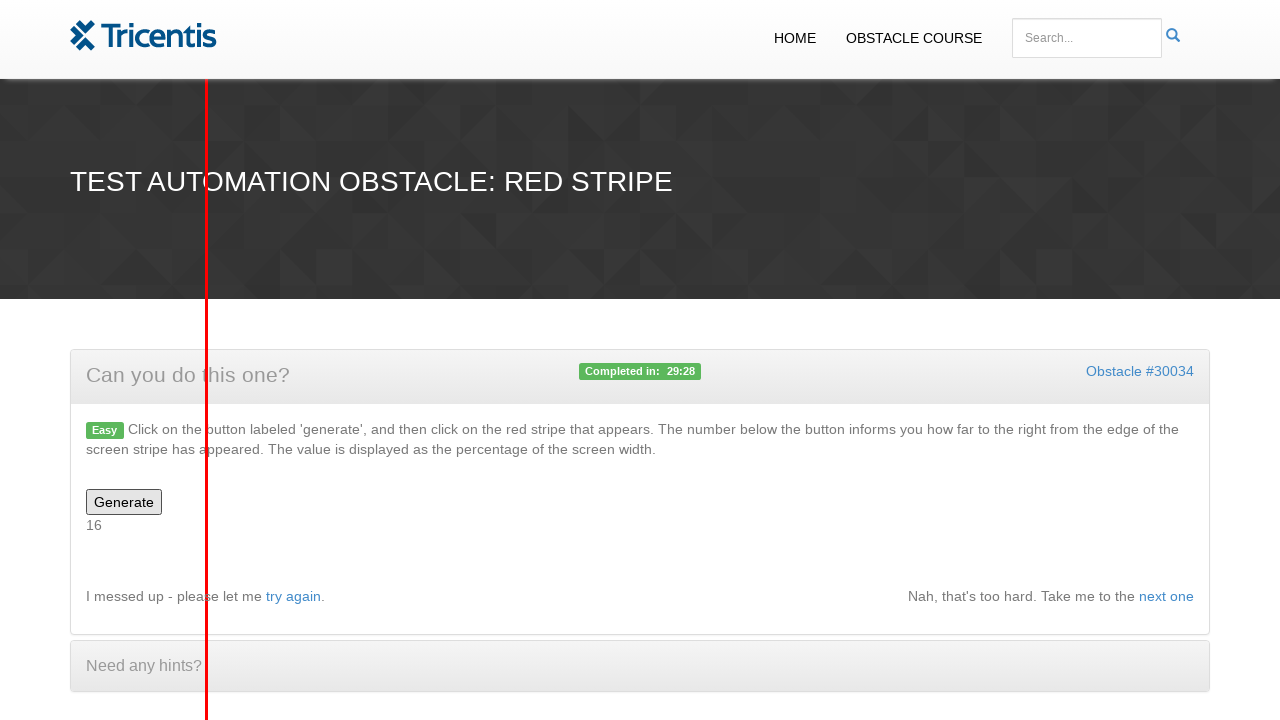

Clicked sibling div element of the number div at (206, 360) on xpath=//div[@id='number']//following-sibling::div
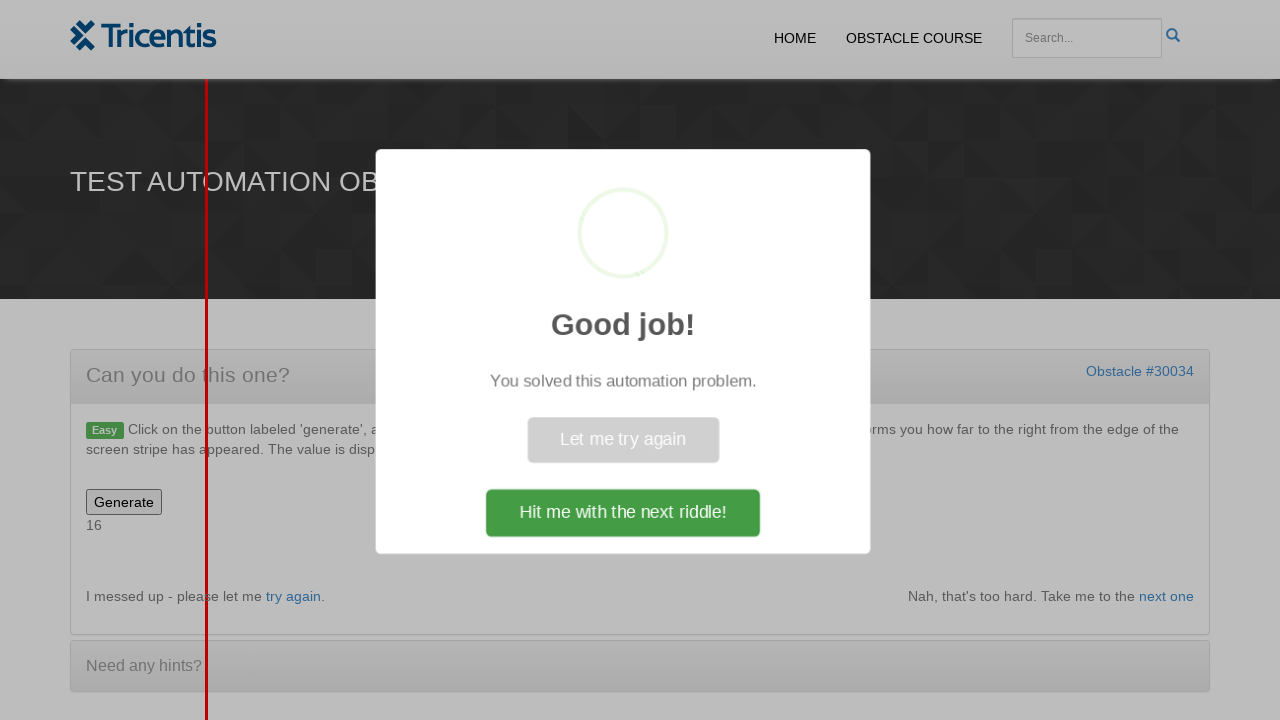

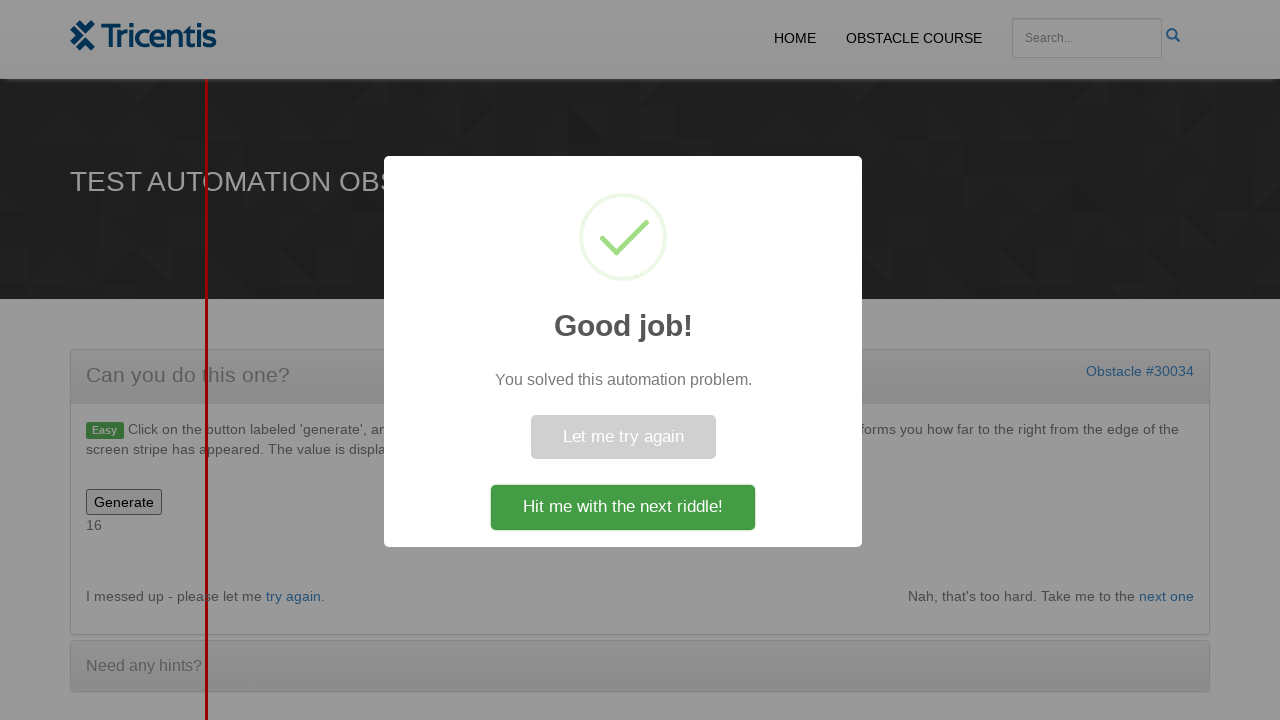